Tests a slow calculator by setting a 45-second delay, entering the calculation 7 + 8, and verifying the result equals 15 after waiting for the calculation to complete.

Starting URL: https://bonigarcia.dev/selenium-webdriver-java/slow-calculator.html

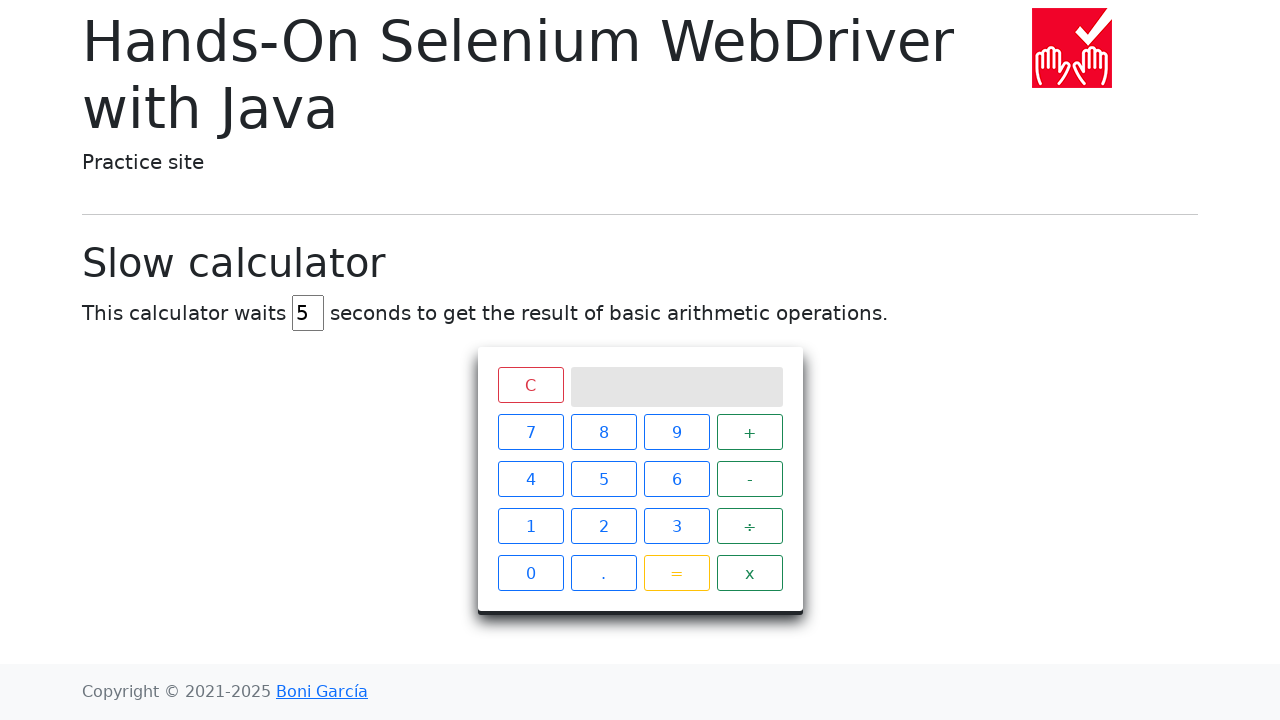

Navigated to slow calculator page
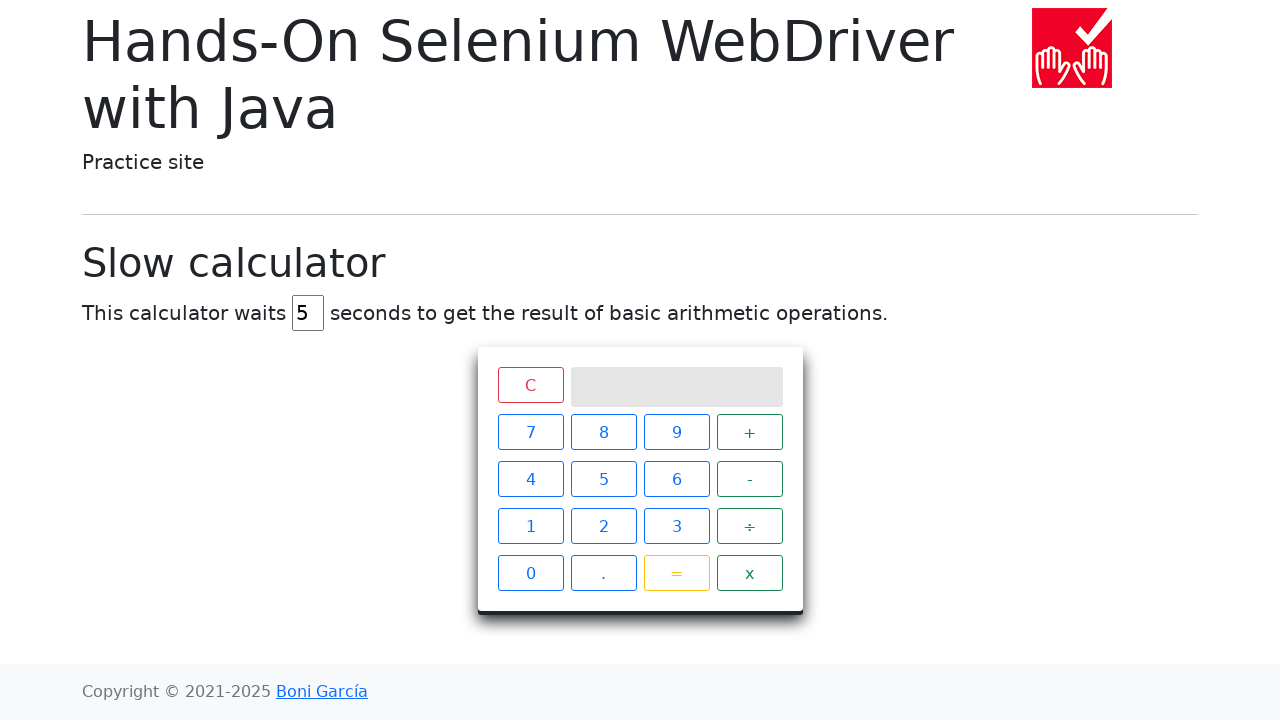

Calculator delay input field loaded
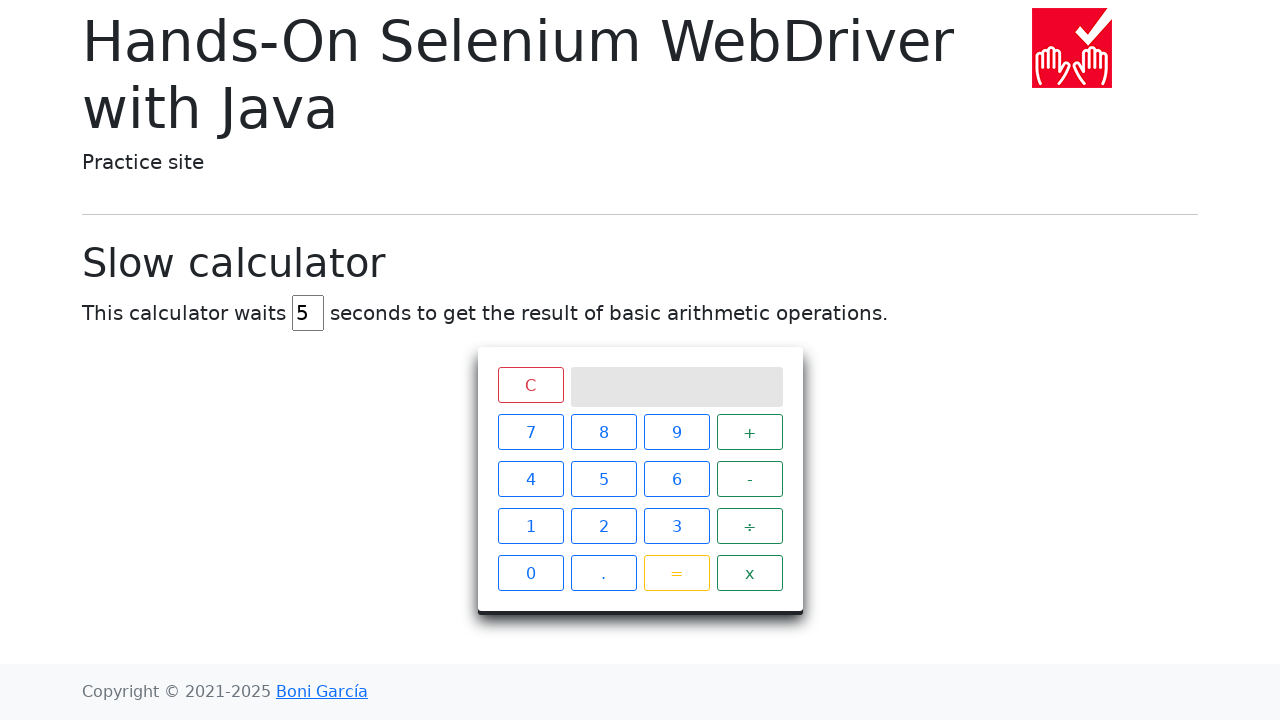

Cleared delay input field on #delay
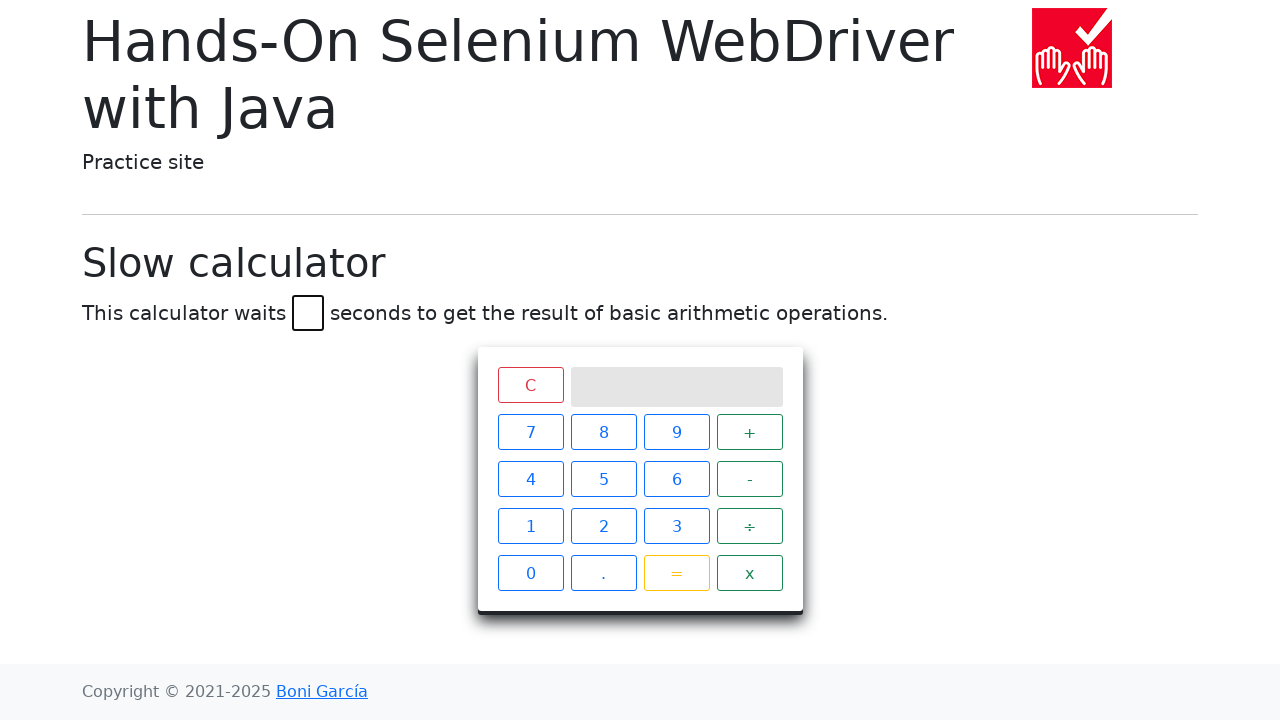

Set calculator delay to 45 seconds on #delay
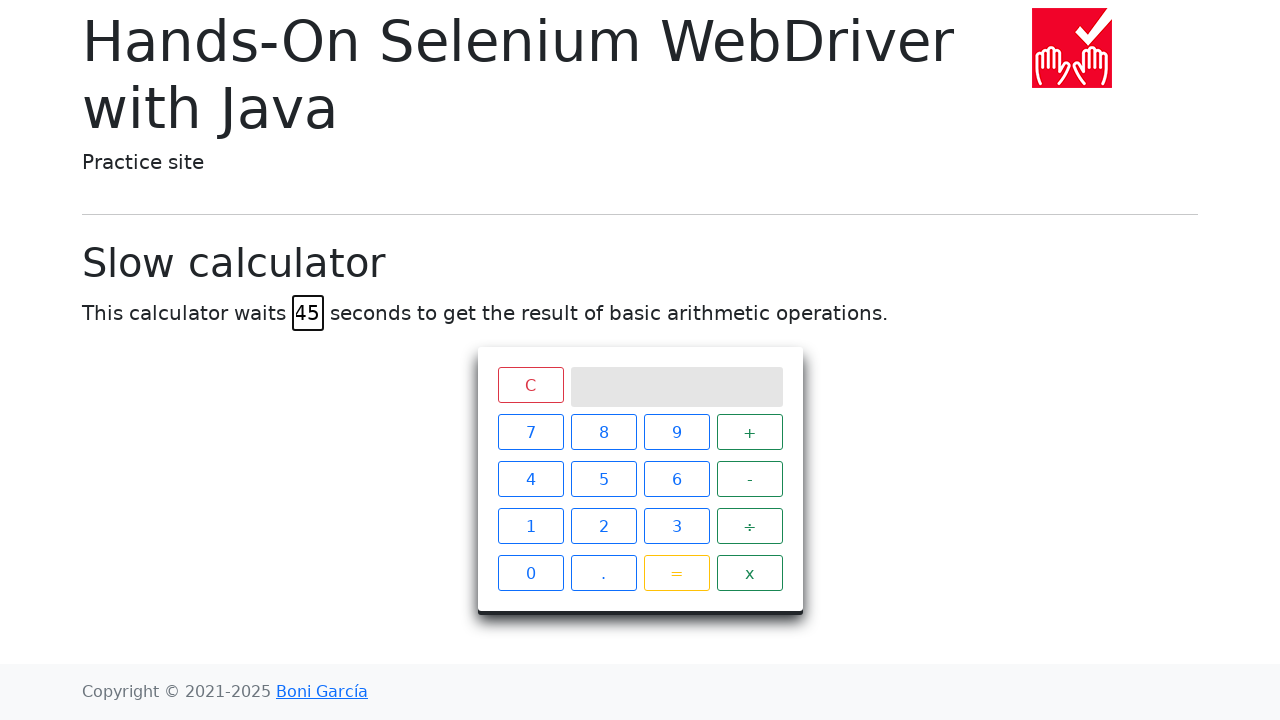

Clicked number 7 button at (530, 432) on xpath=//span[text()='7']
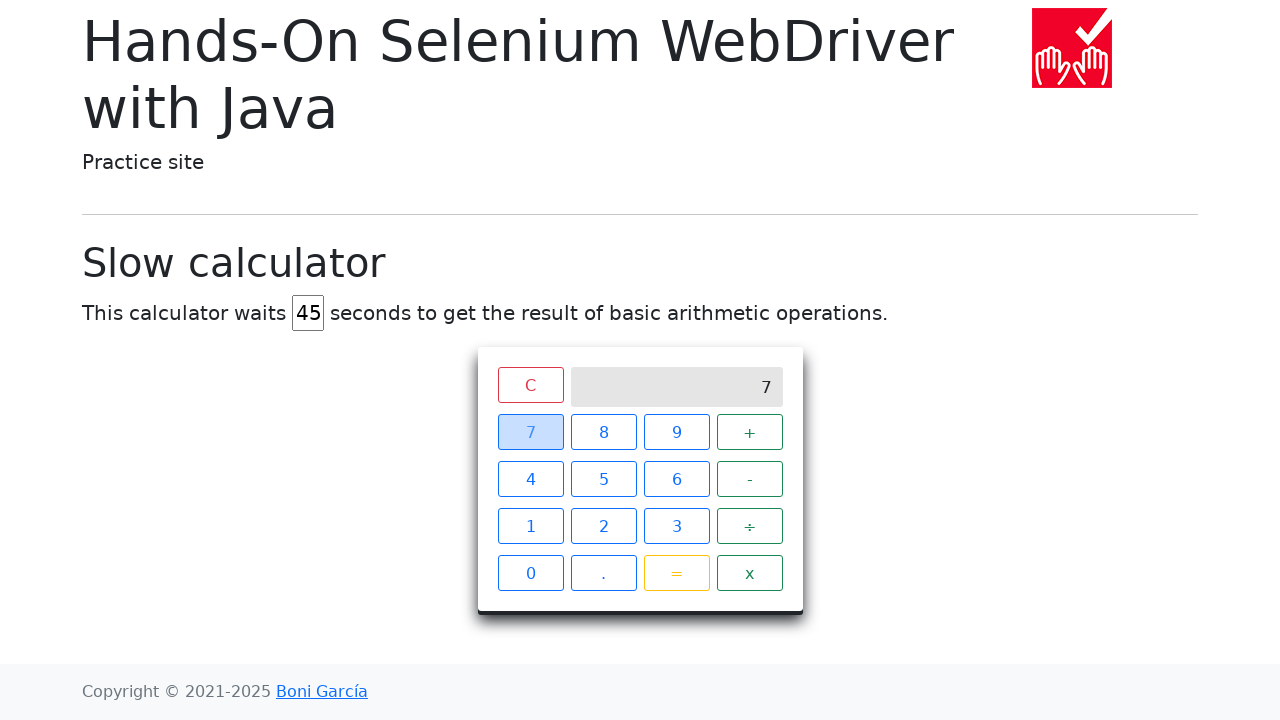

Clicked plus operator button at (750, 432) on xpath=//span[text()='+']
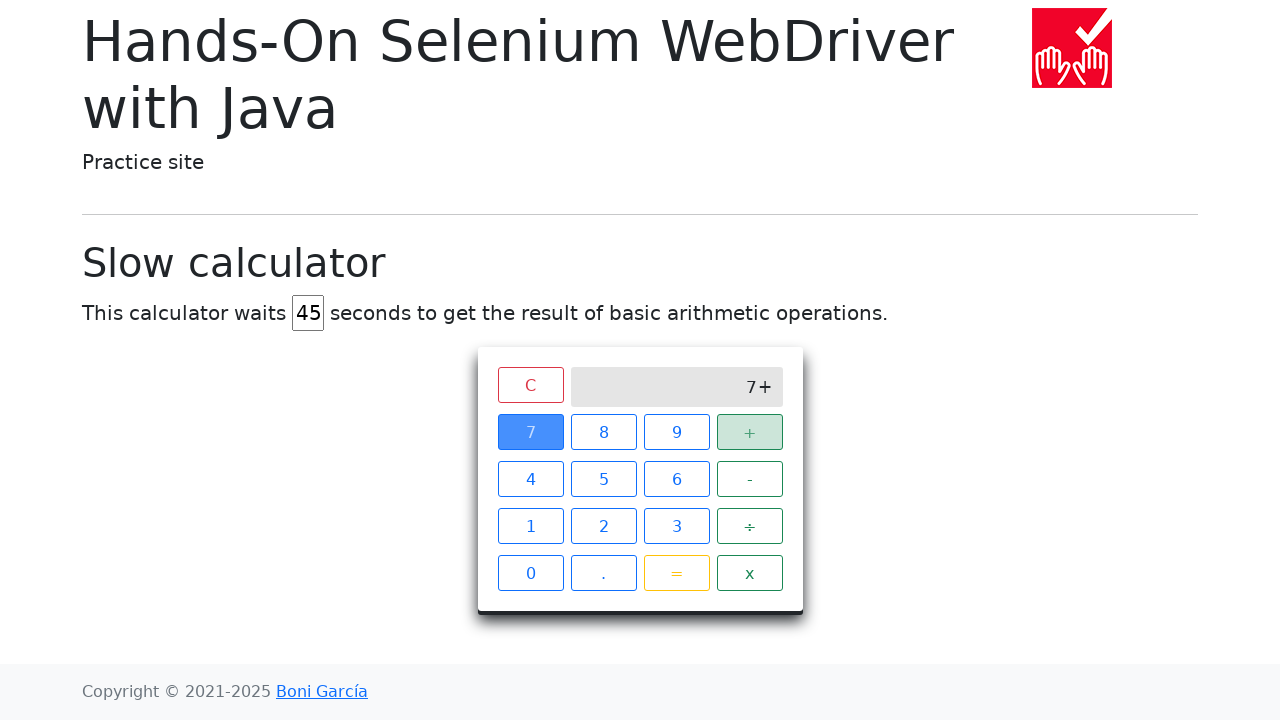

Clicked number 8 button at (604, 432) on xpath=//span[text()='8']
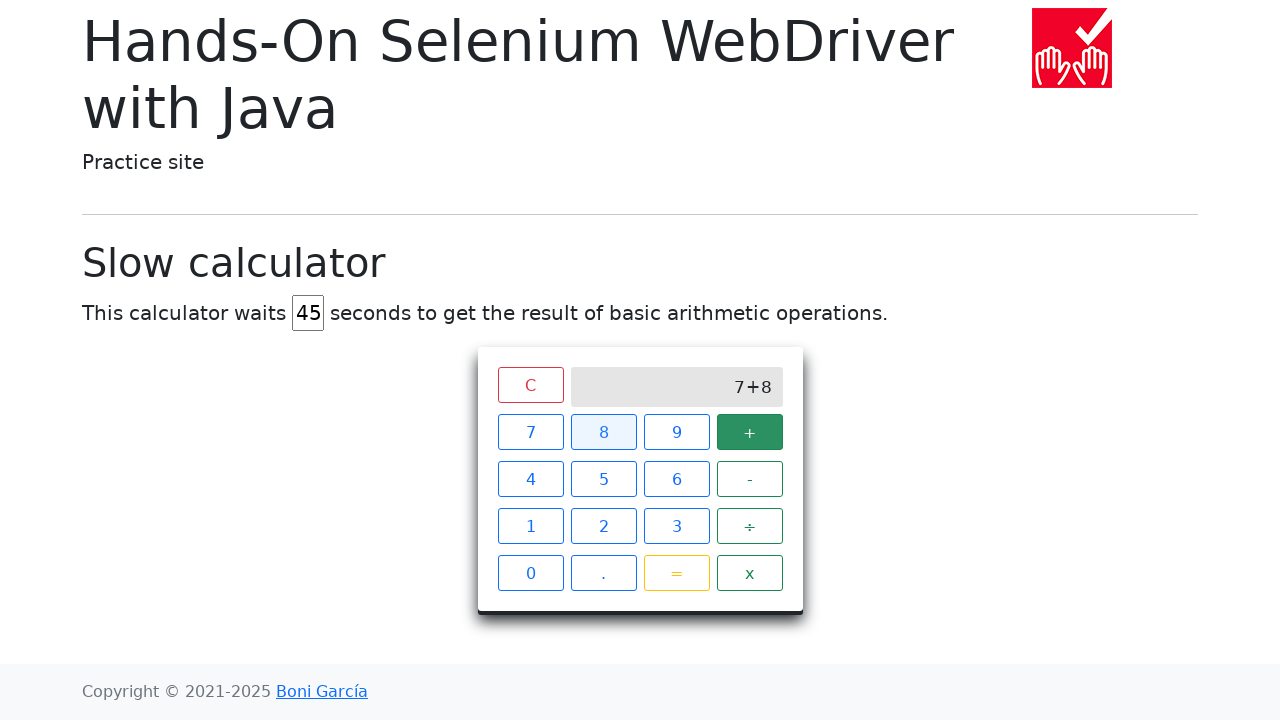

Clicked equals button to start calculation at (676, 573) on xpath=//span[text()='=']
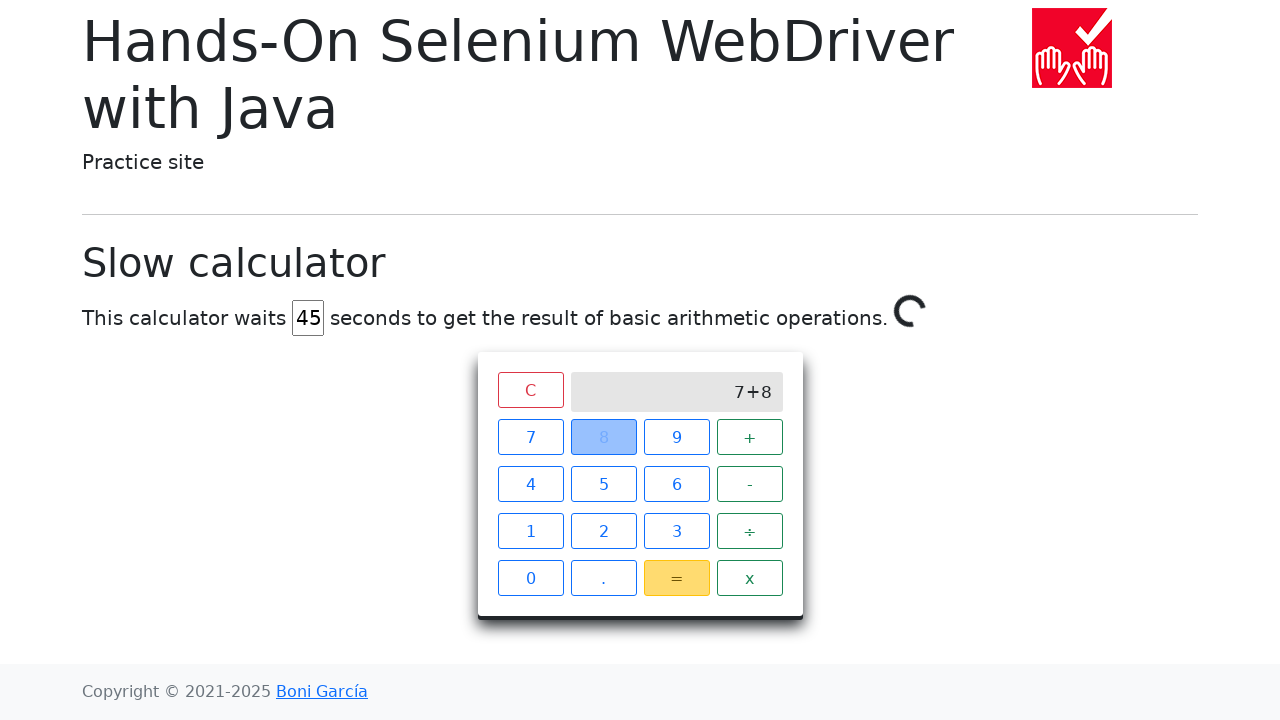

Calculation completed and result 15 displayed on calculator screen
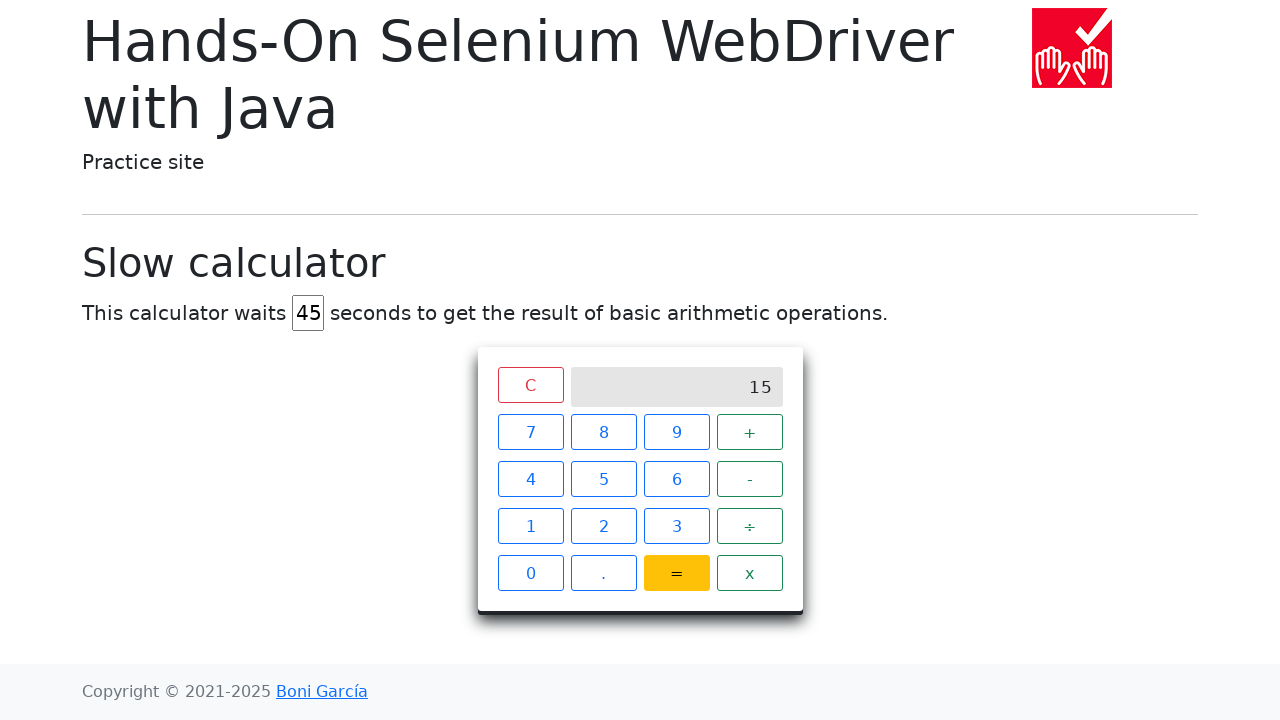

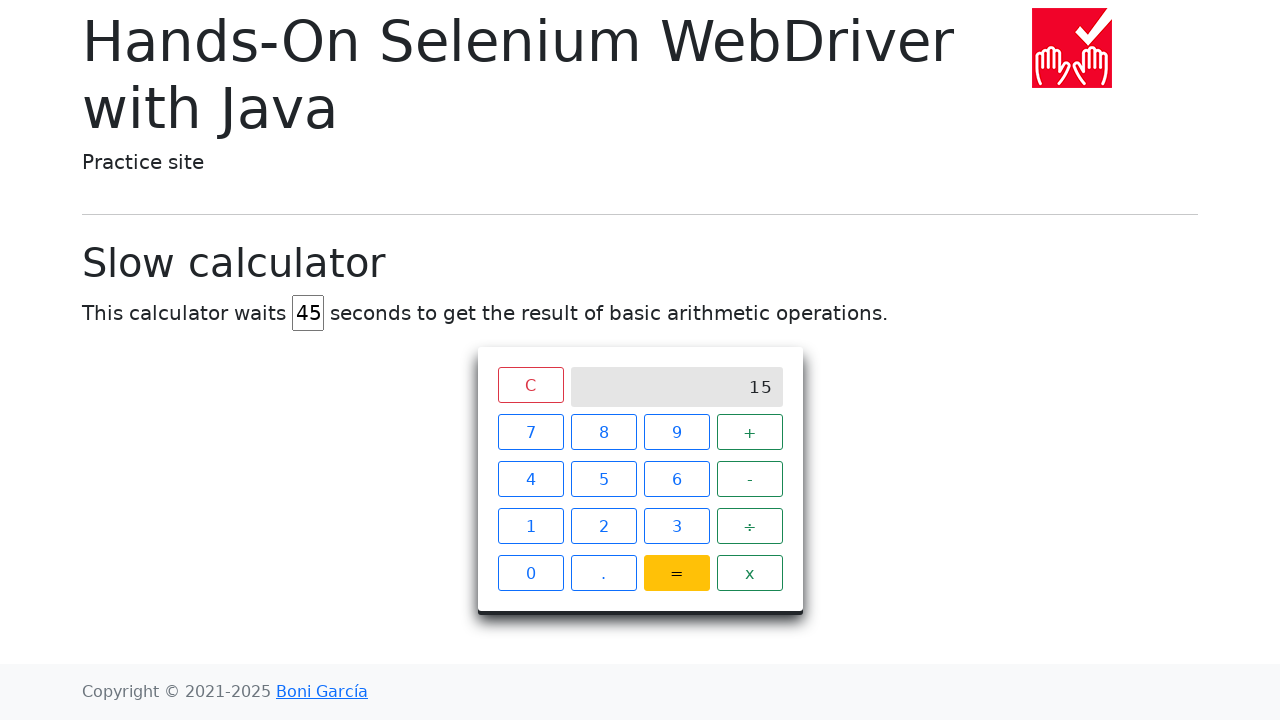